Tests clicking the "Catalog" link in the header menu and verifies the Catalog page opens

Starting URL: http://intershop5.skillbox.ru/

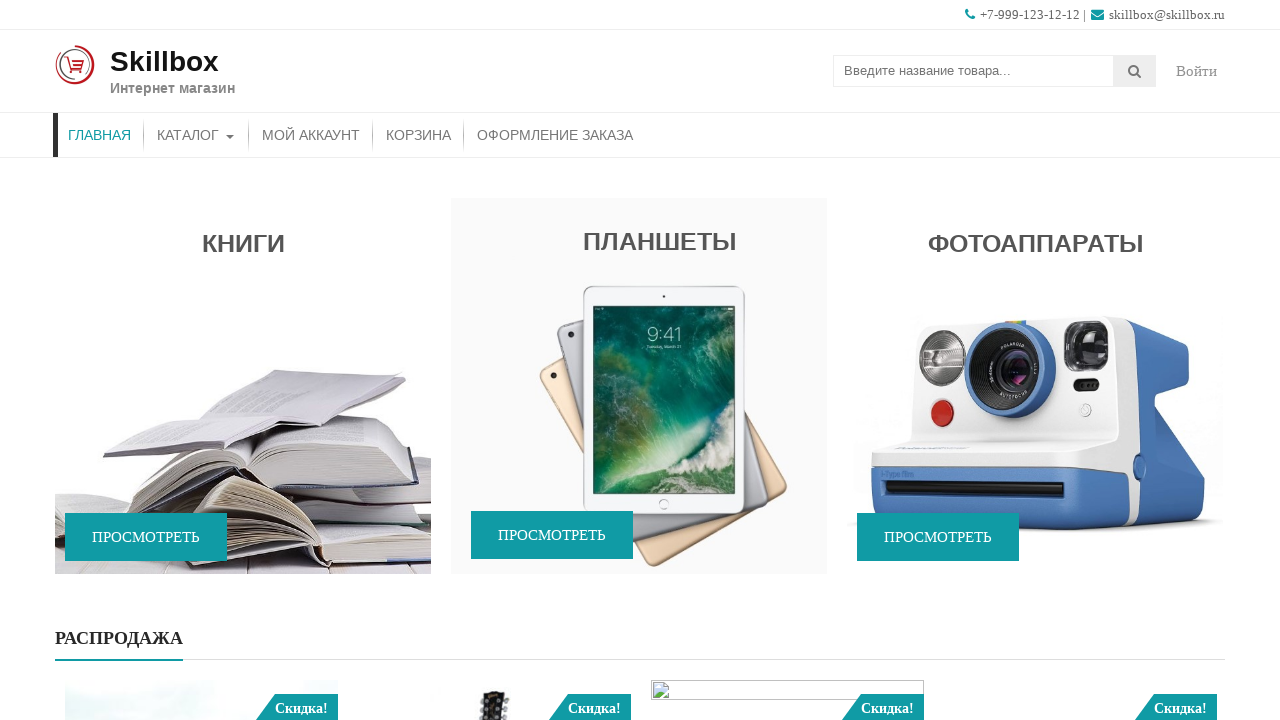

Clicked 'Каталог' (Catalog) link in header menu at (196, 135) on xpath=//*[contains(@class, 'store-menu')]//*[.='Каталог']
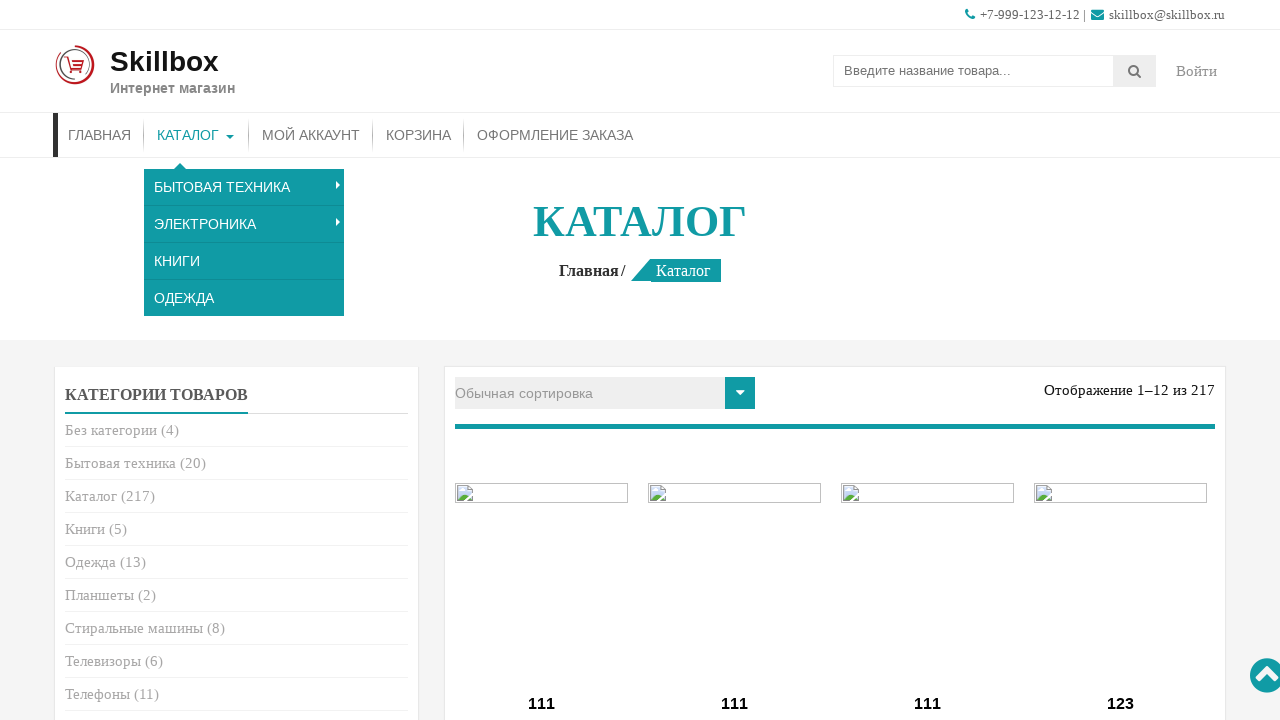

Catalog page title element loaded
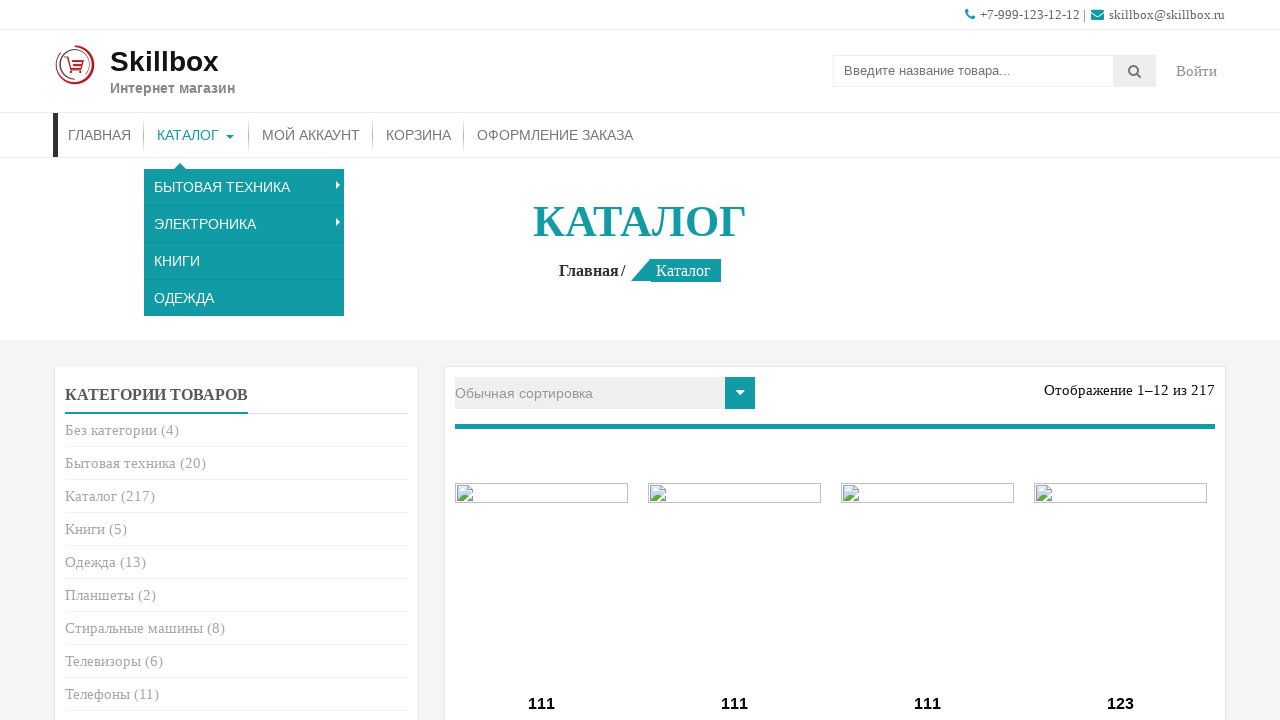

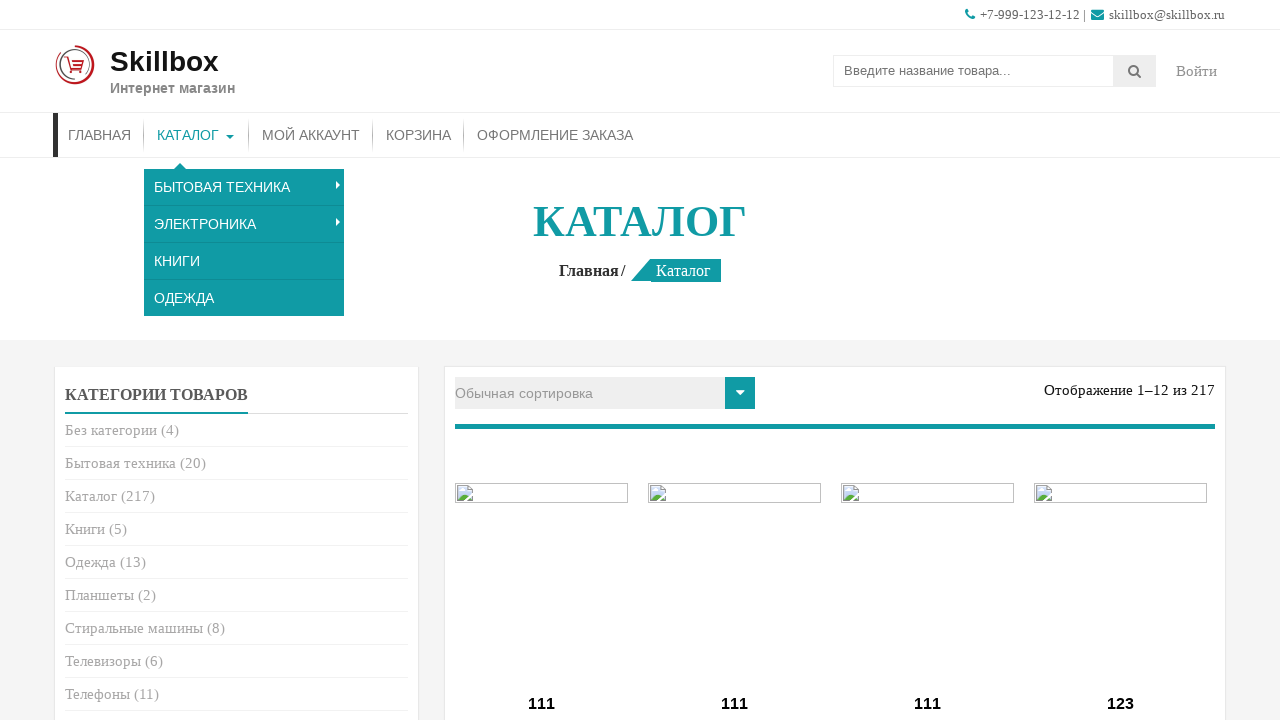